Tests JavaScript prompt dialog by clicking a button, entering text in the prompt, and accepting it

Starting URL: https://the-internet.herokuapp.com/javascript_alerts

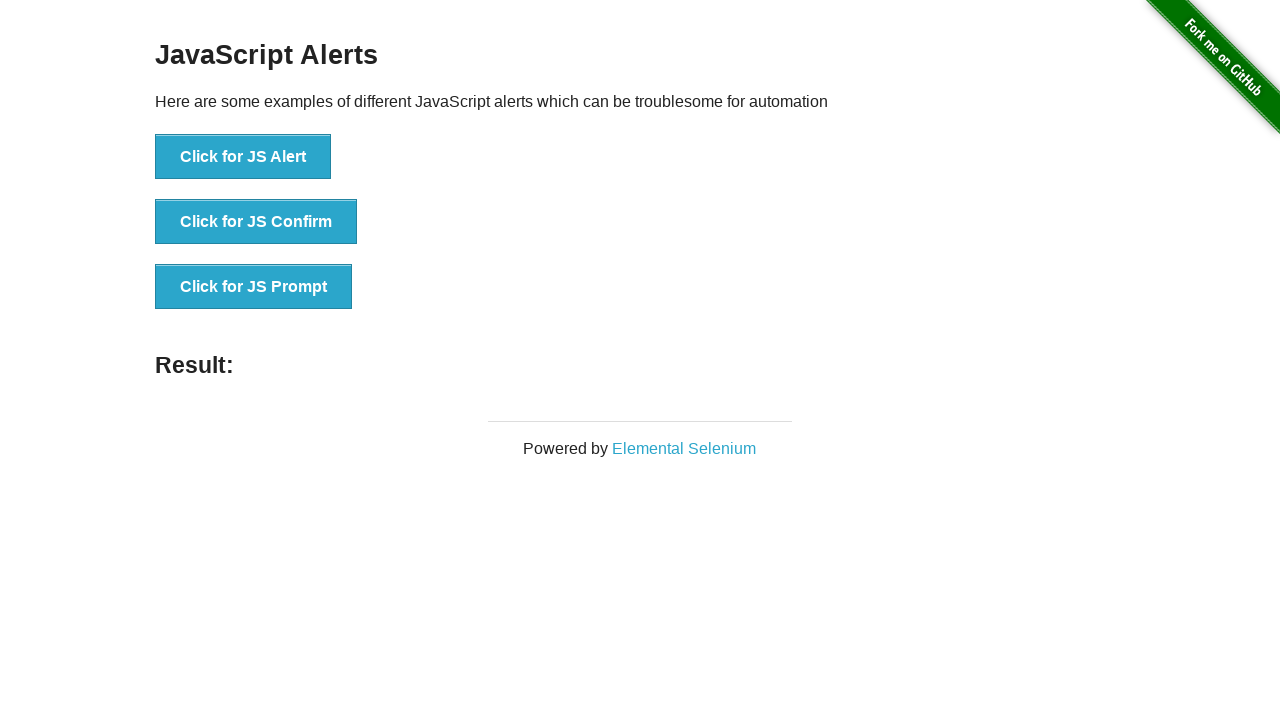

Set up dialog handler to accept prompt with text 'Test NG'
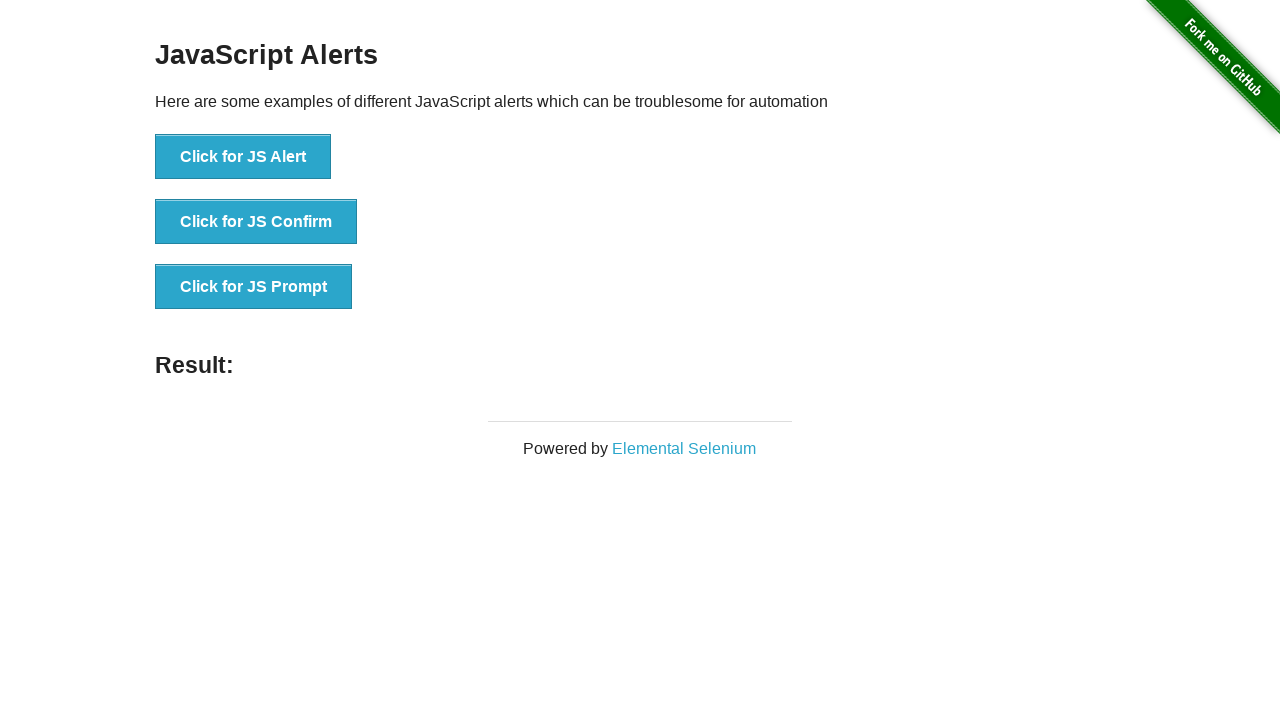

Clicked button to trigger JavaScript prompt dialog at (254, 287) on xpath=//button[@onclick='jsPrompt()']
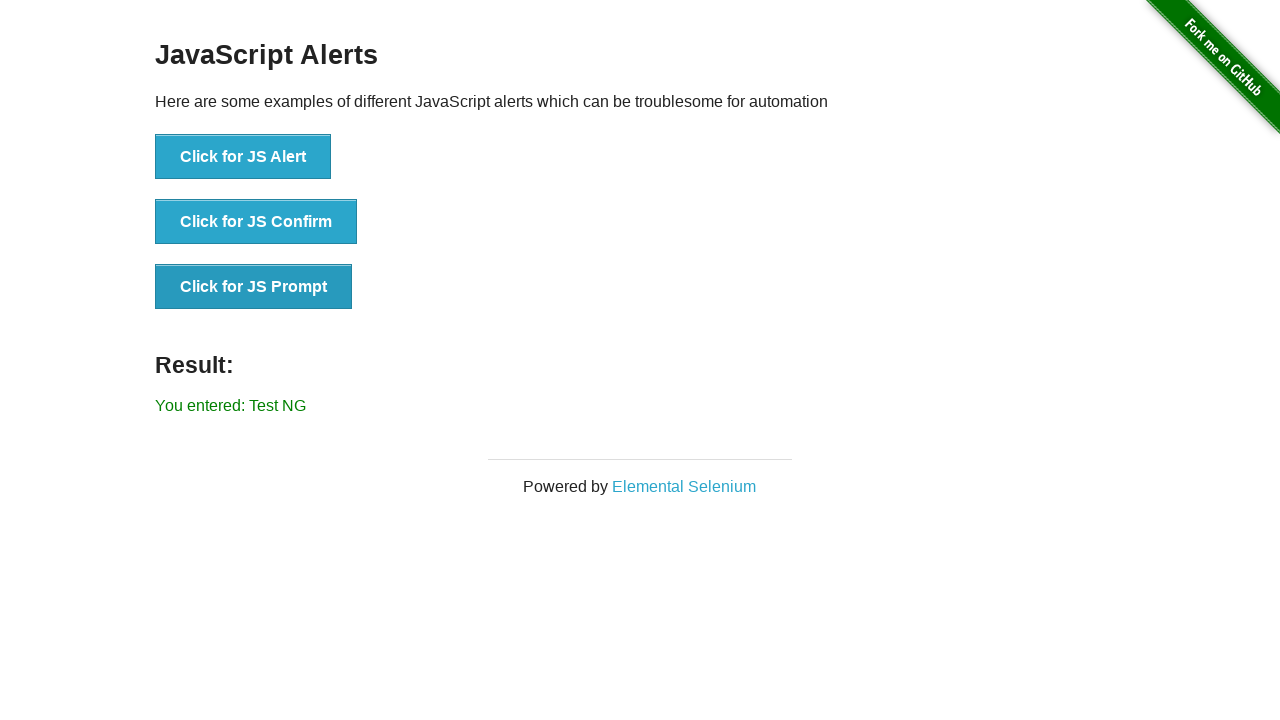

Result message appeared after accepting prompt
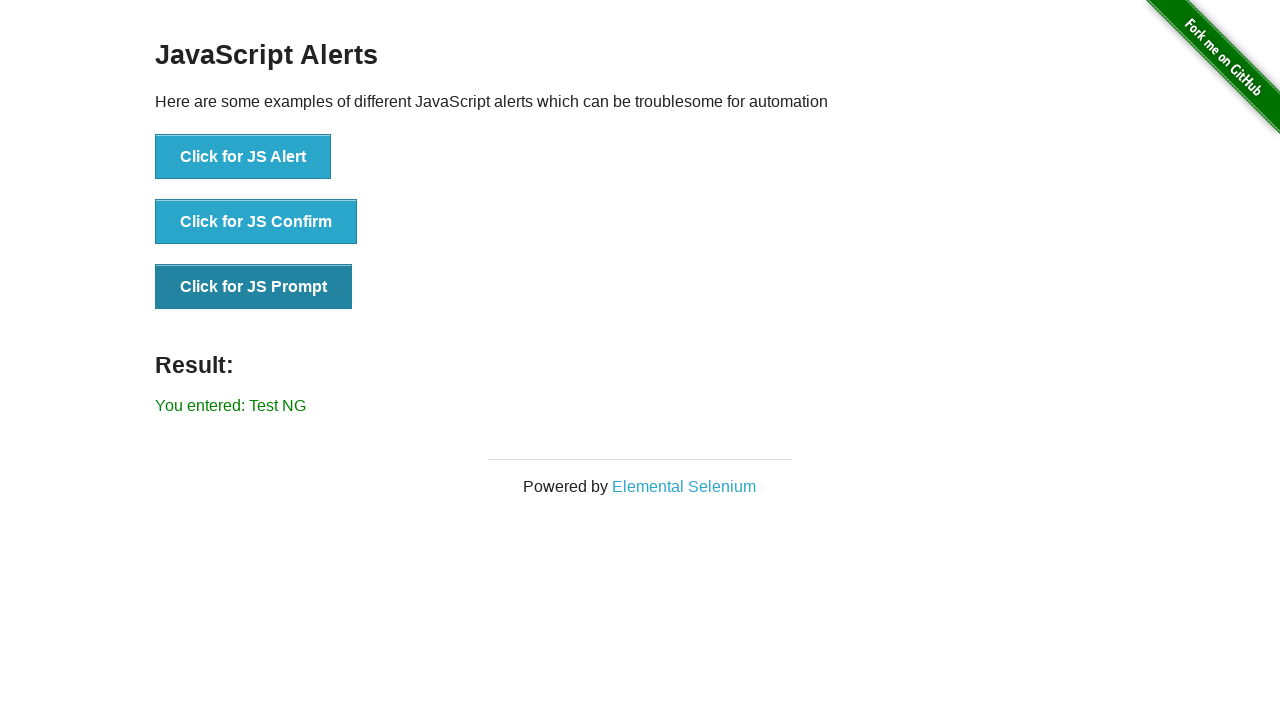

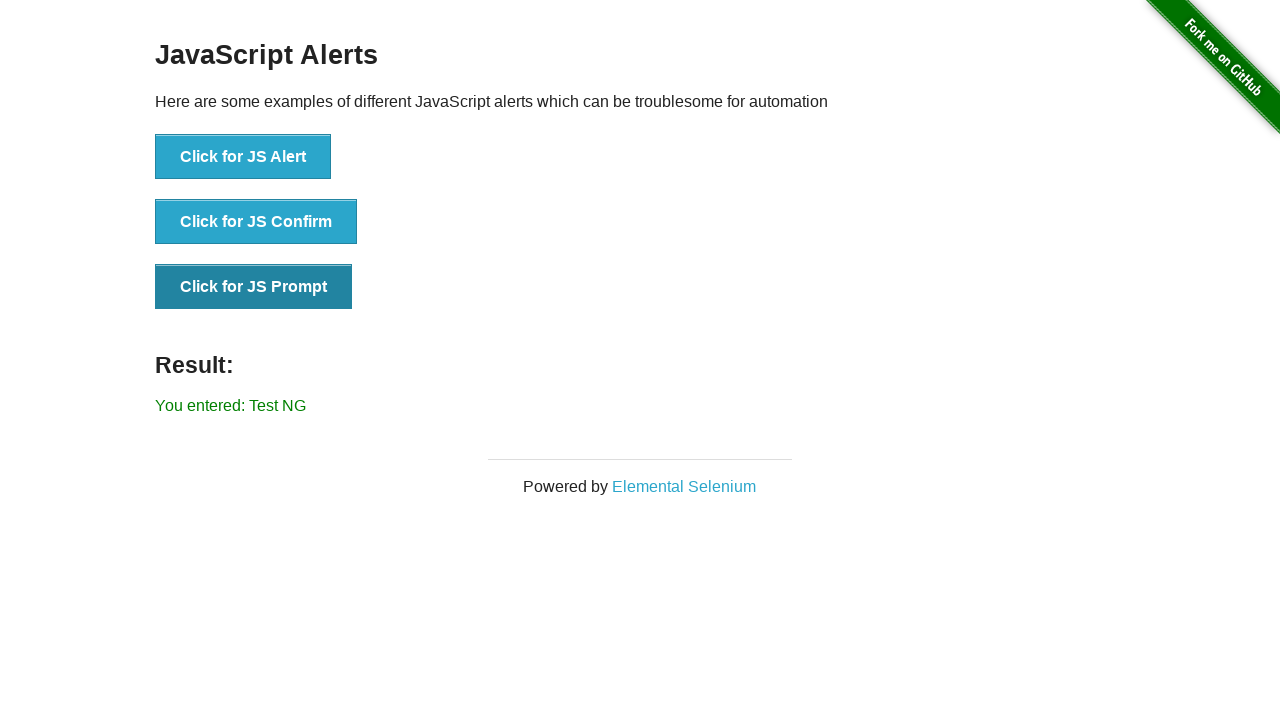